Waits for a specific price to appear, then solves a mathematical problem by calculating a value and submitting the answer

Starting URL: http://suninjuly.github.io/explicit_wait2.html

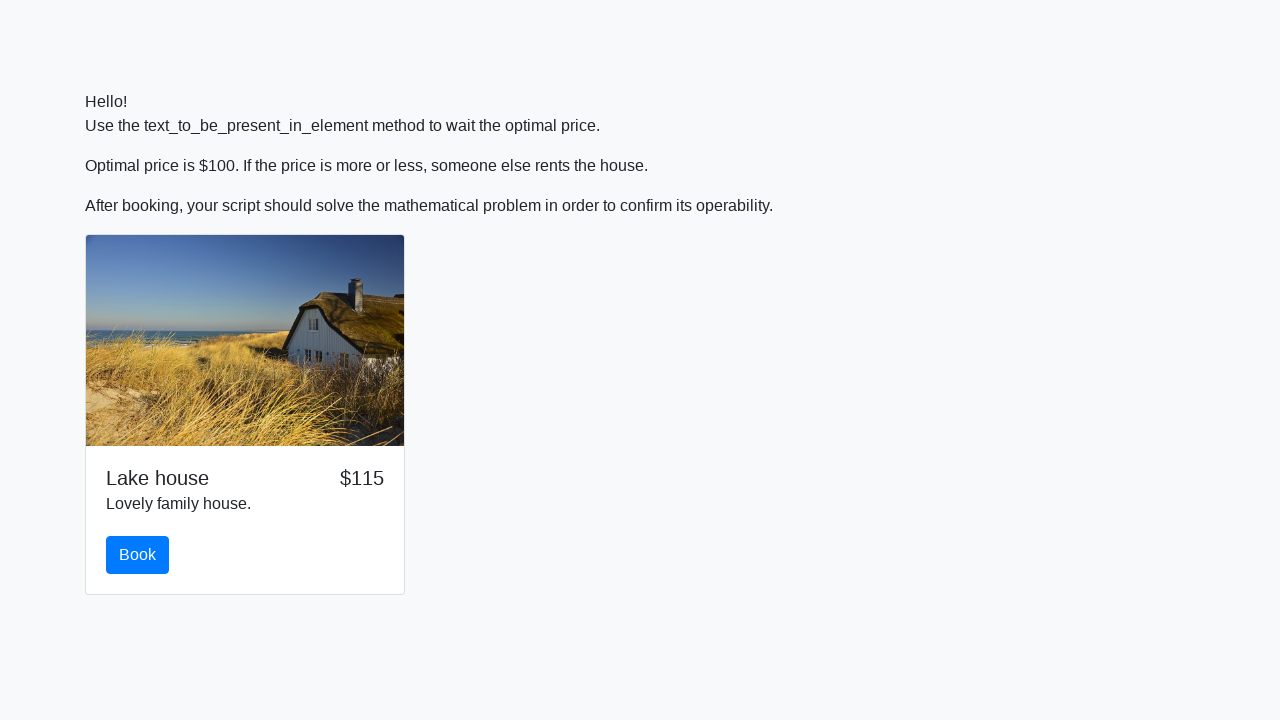

Waited for price to appear as $100
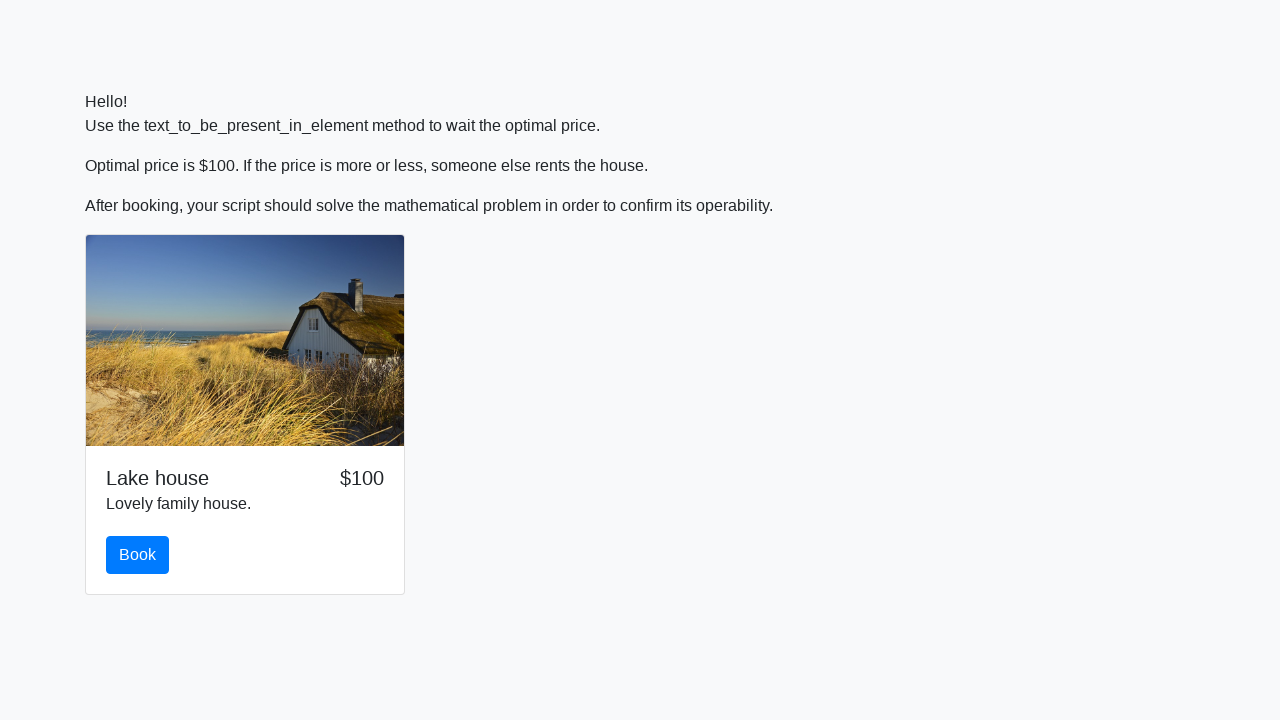

Clicked the book button at (138, 555) on #book
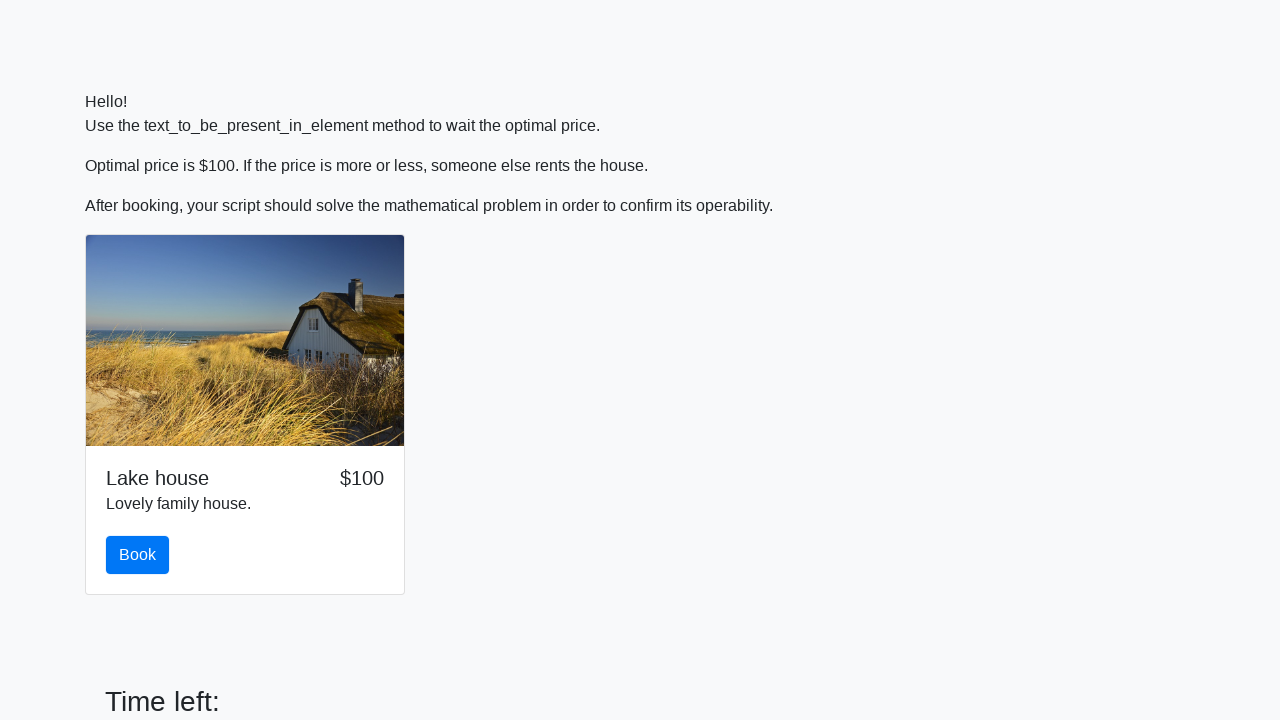

Scrolled to solve button
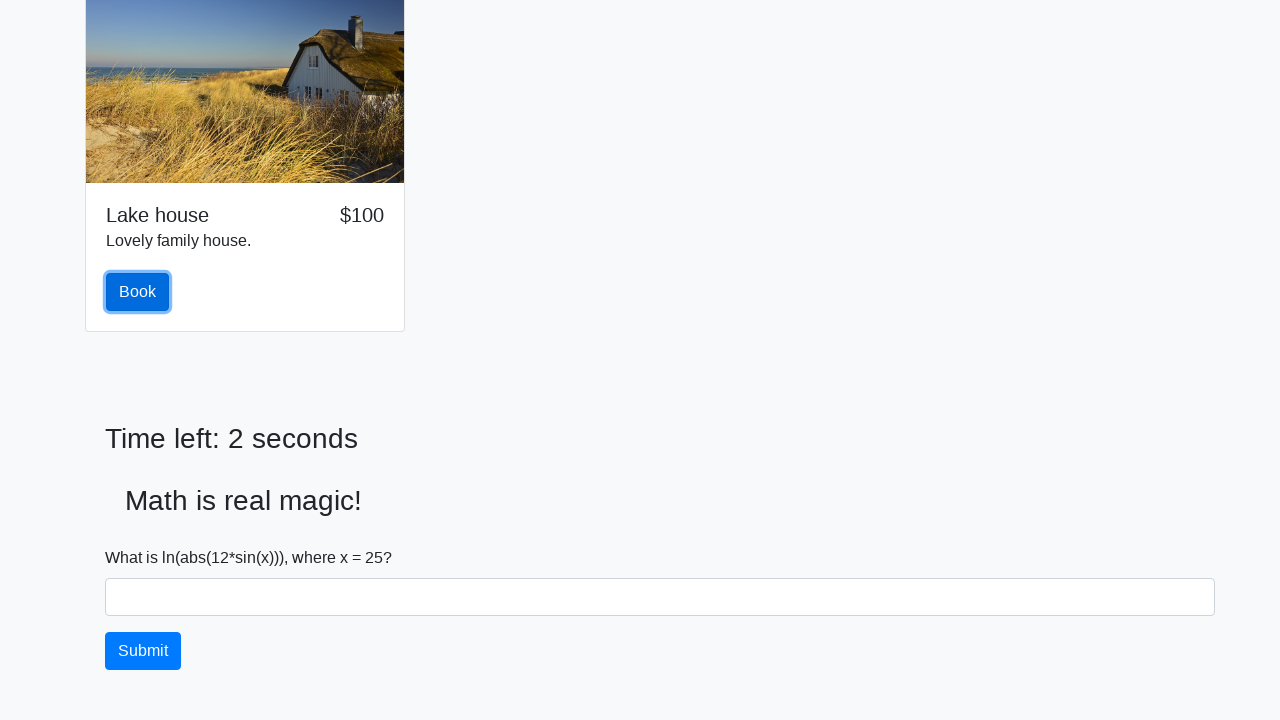

Retrieved input value: 25
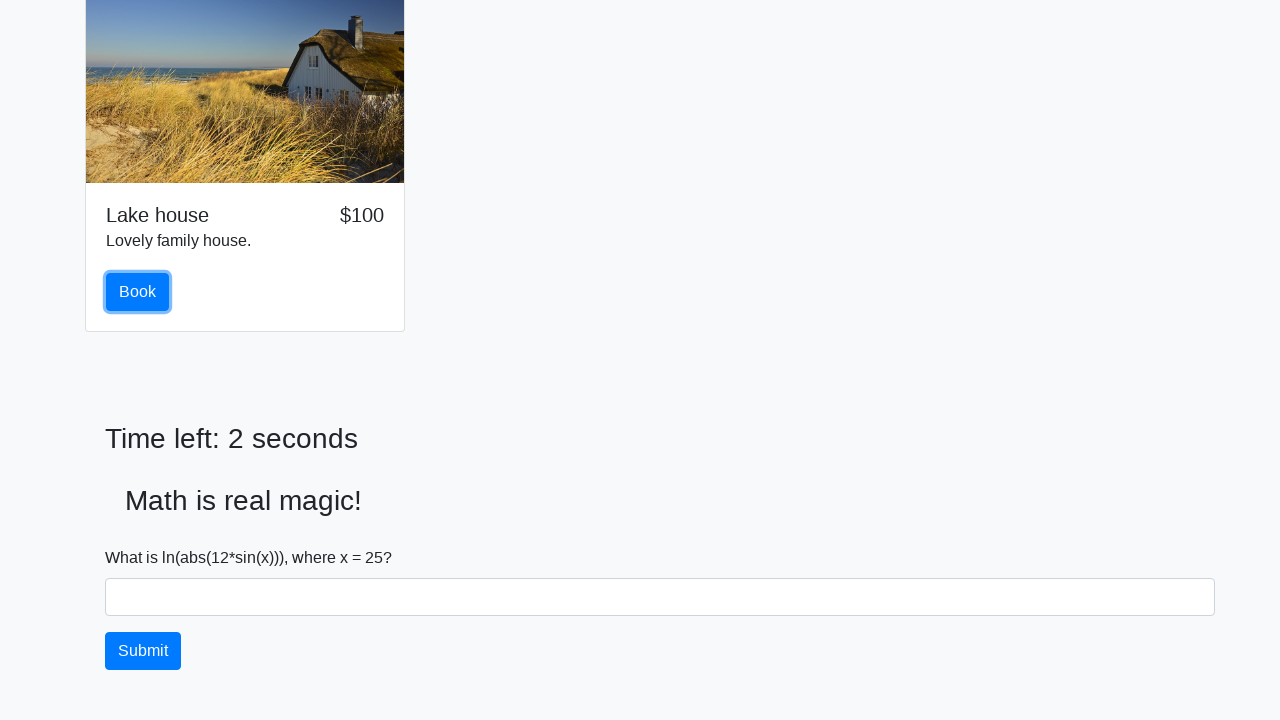

Calculated mathematical result: 0.462614522646349
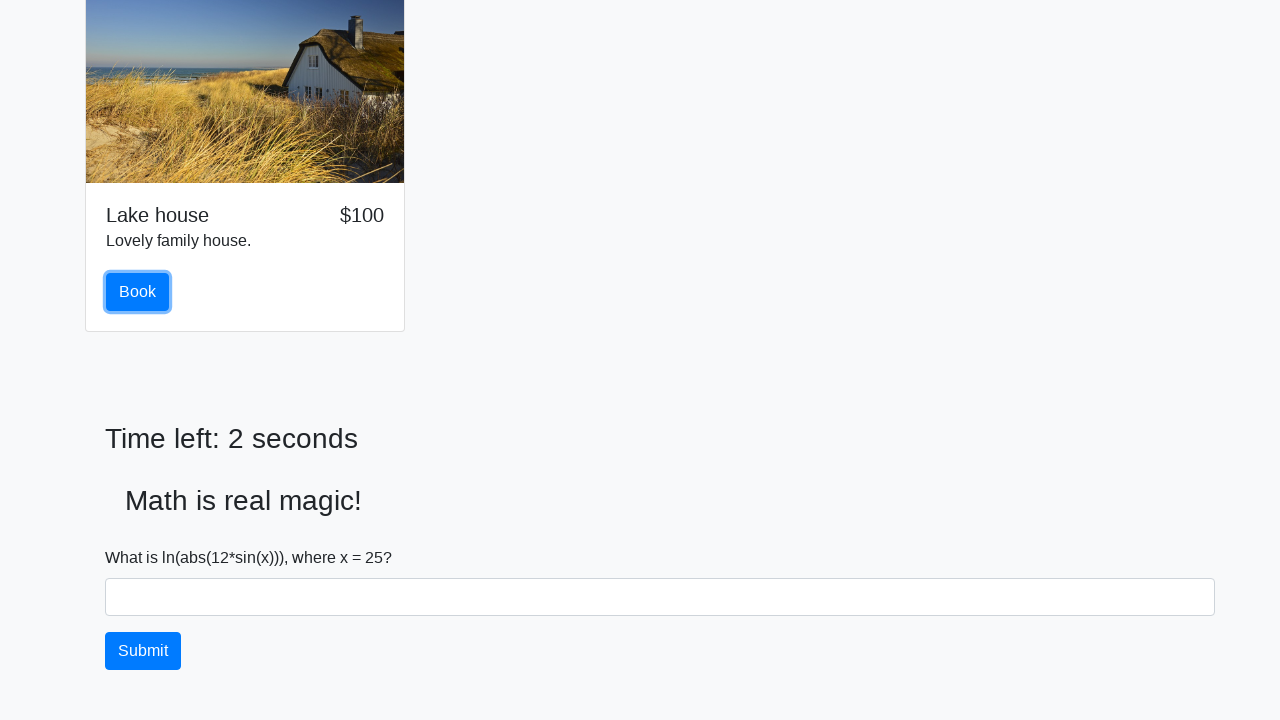

Filled answer field with calculated value: 0.462614522646349 on #answer
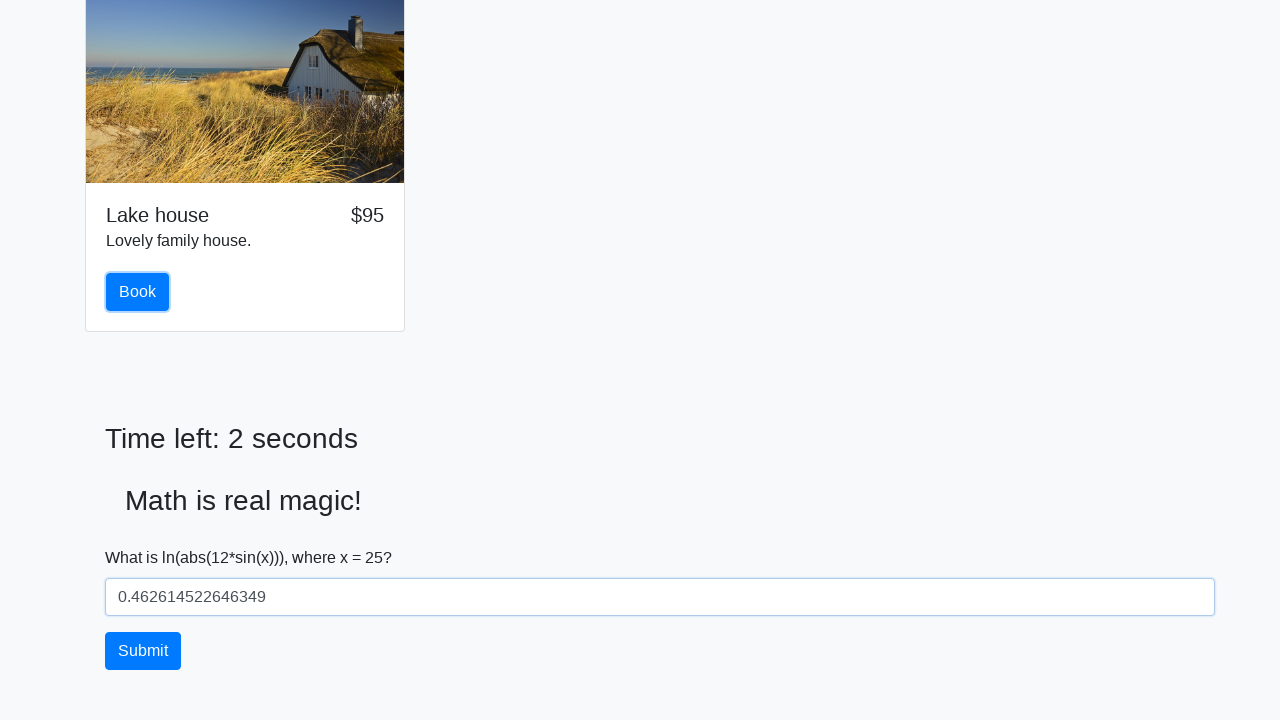

Clicked solve button to submit the answer at (143, 651) on #solve
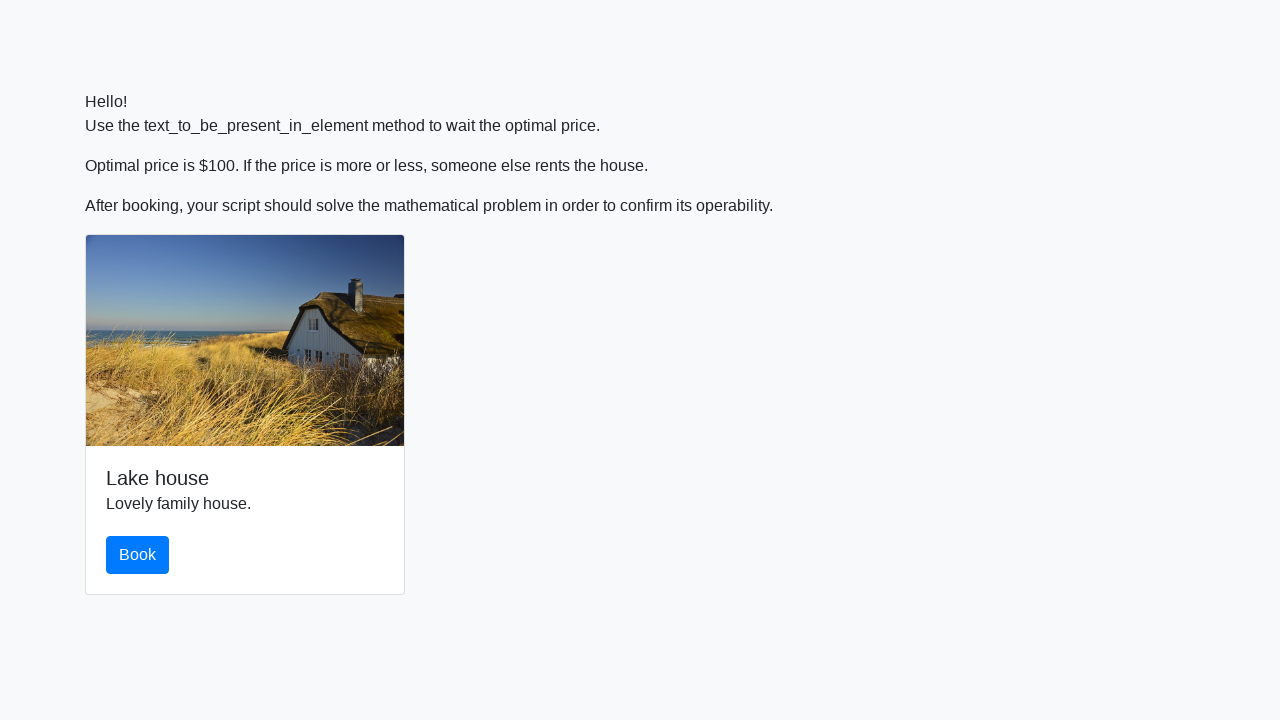

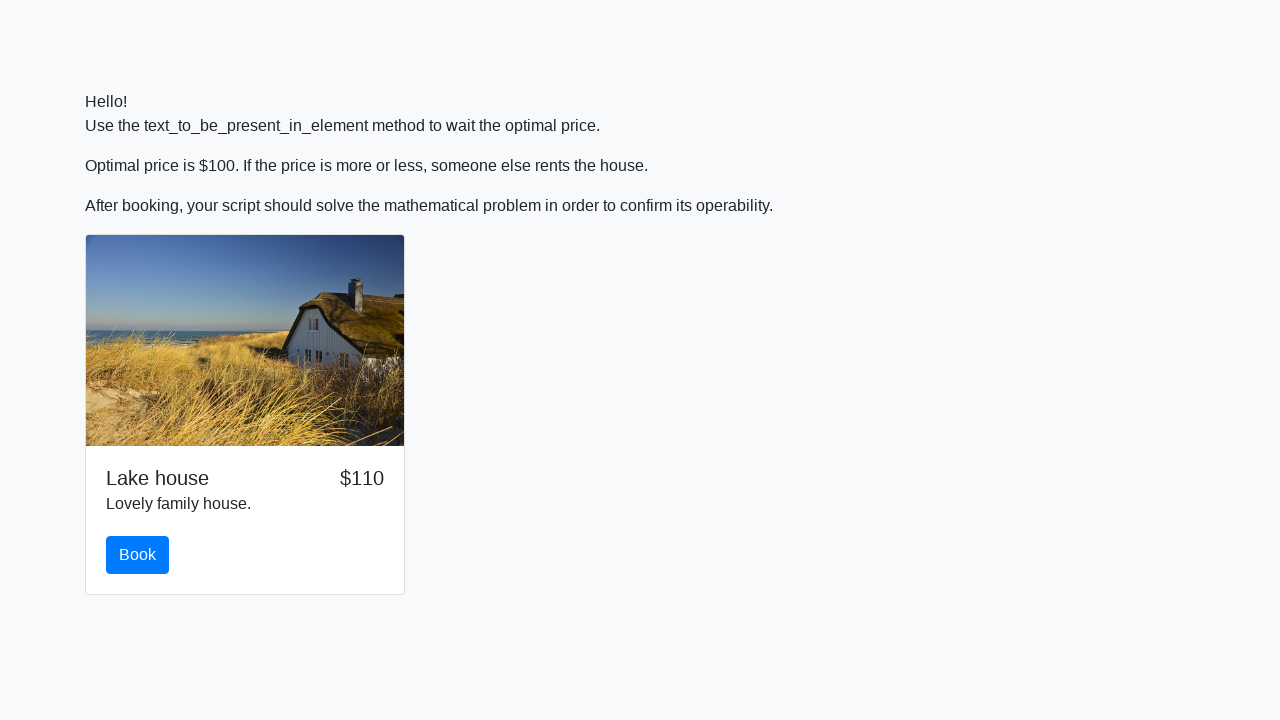